Tests dropdown selection functionality by selecting options using different methods (index, visible text, value) and iterating through available options

Starting URL: https://syntaxprojects.com/basic-select-dropdown-demo.php

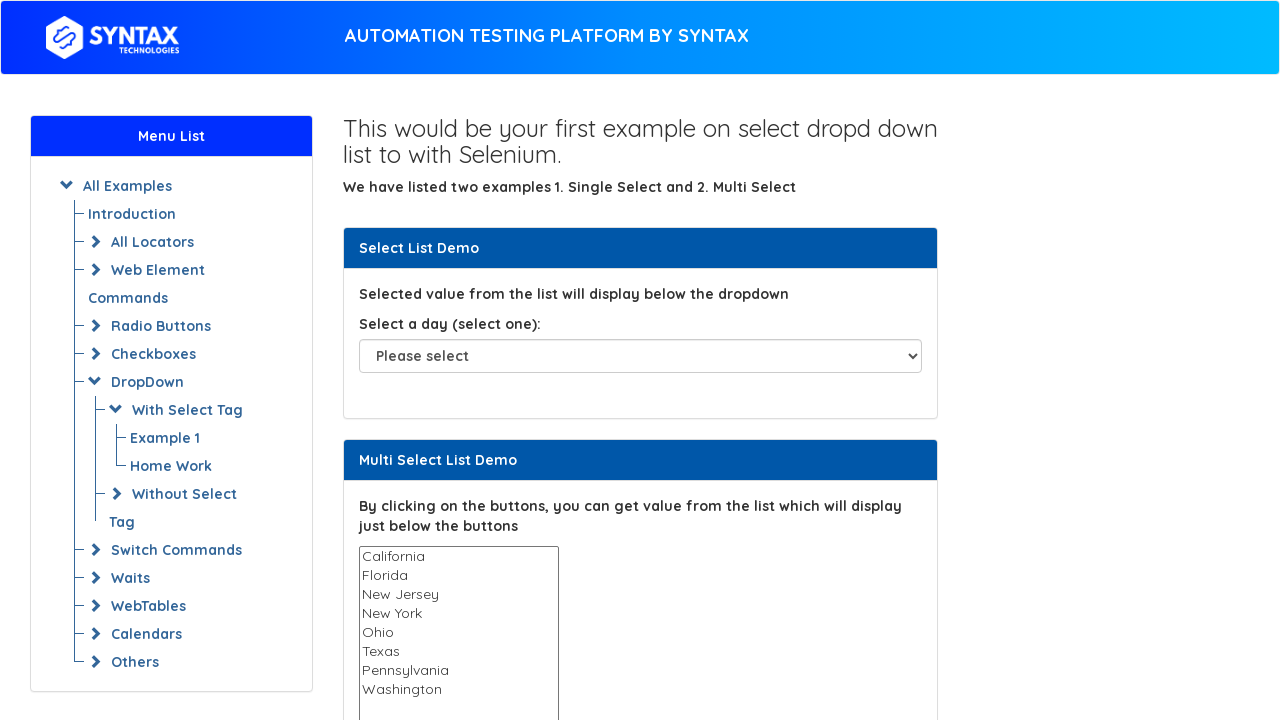

Located dropdown element with id 'select-demo'
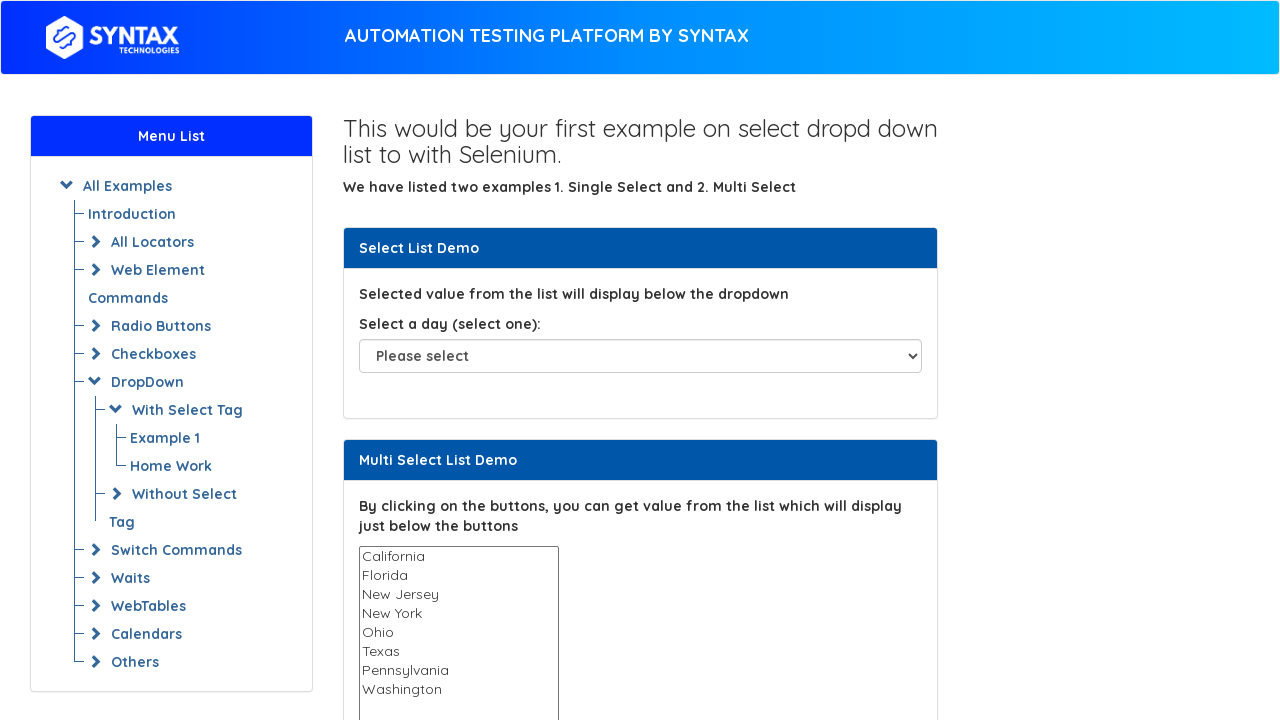

Selected dropdown option by index 5 on select#select-demo
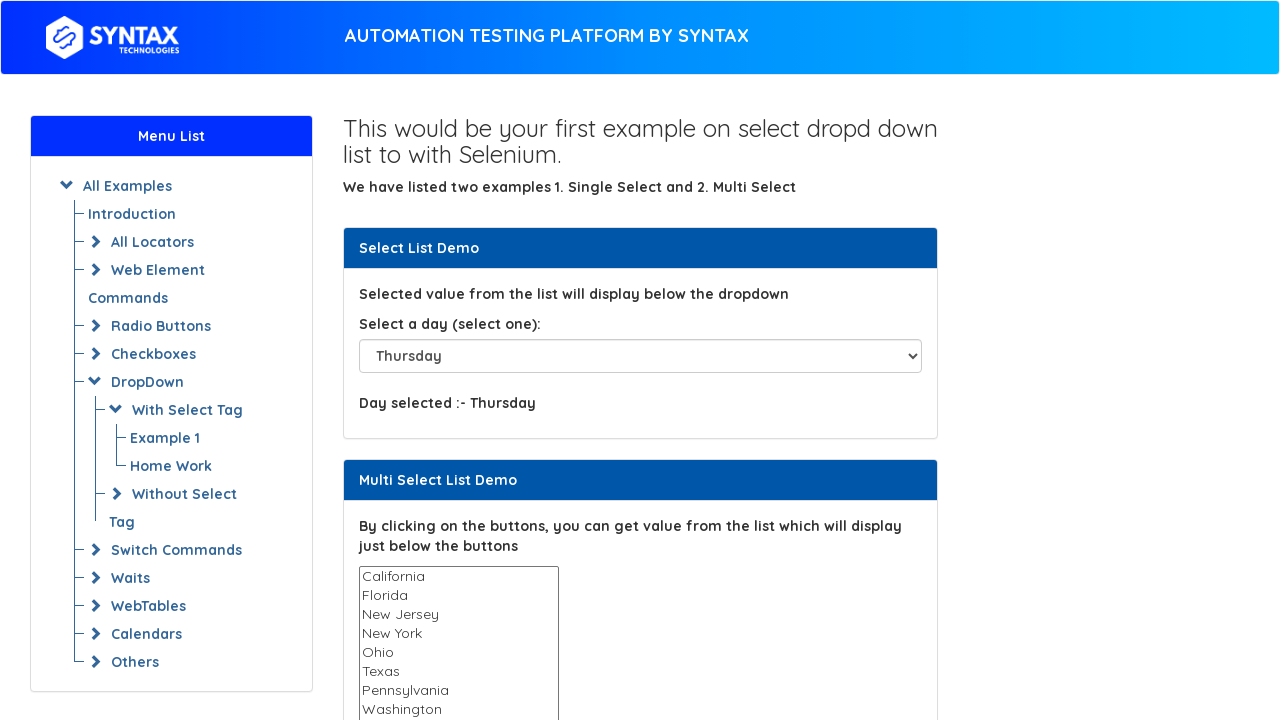

Selected dropdown option by visible text 'Saturday' on select#select-demo
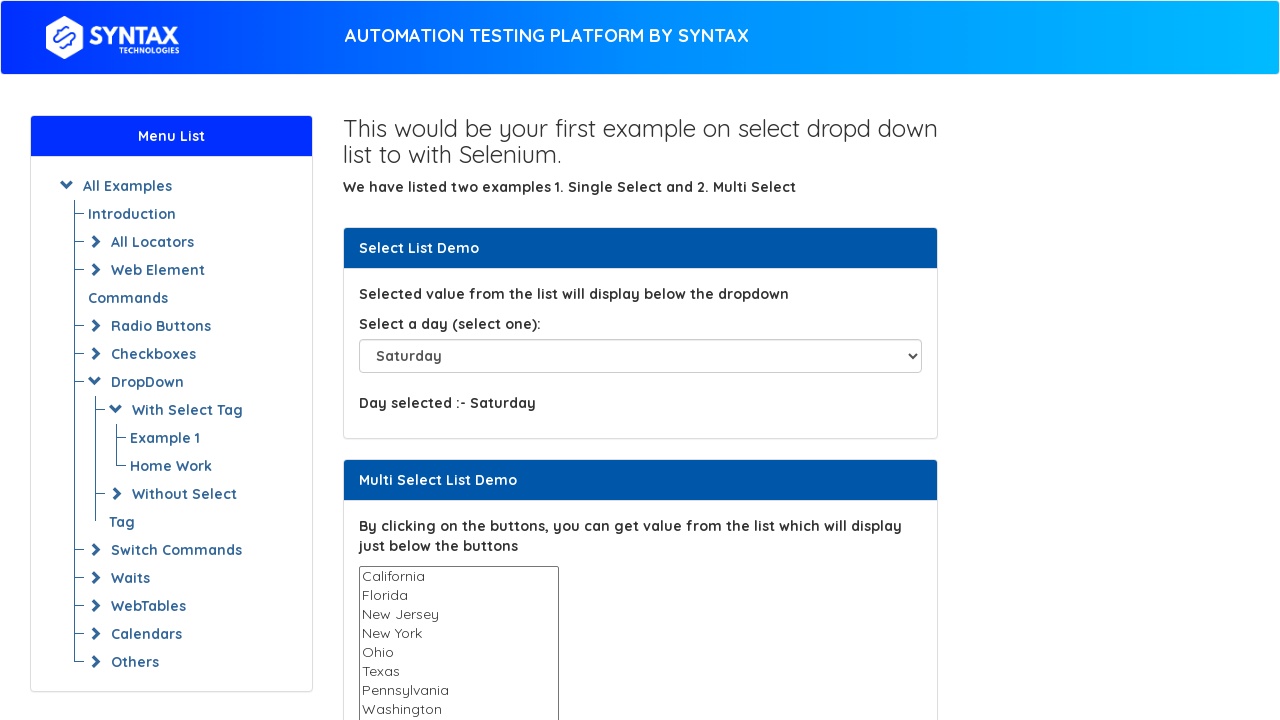

Selected dropdown option by value 'Sunday' on select#select-demo
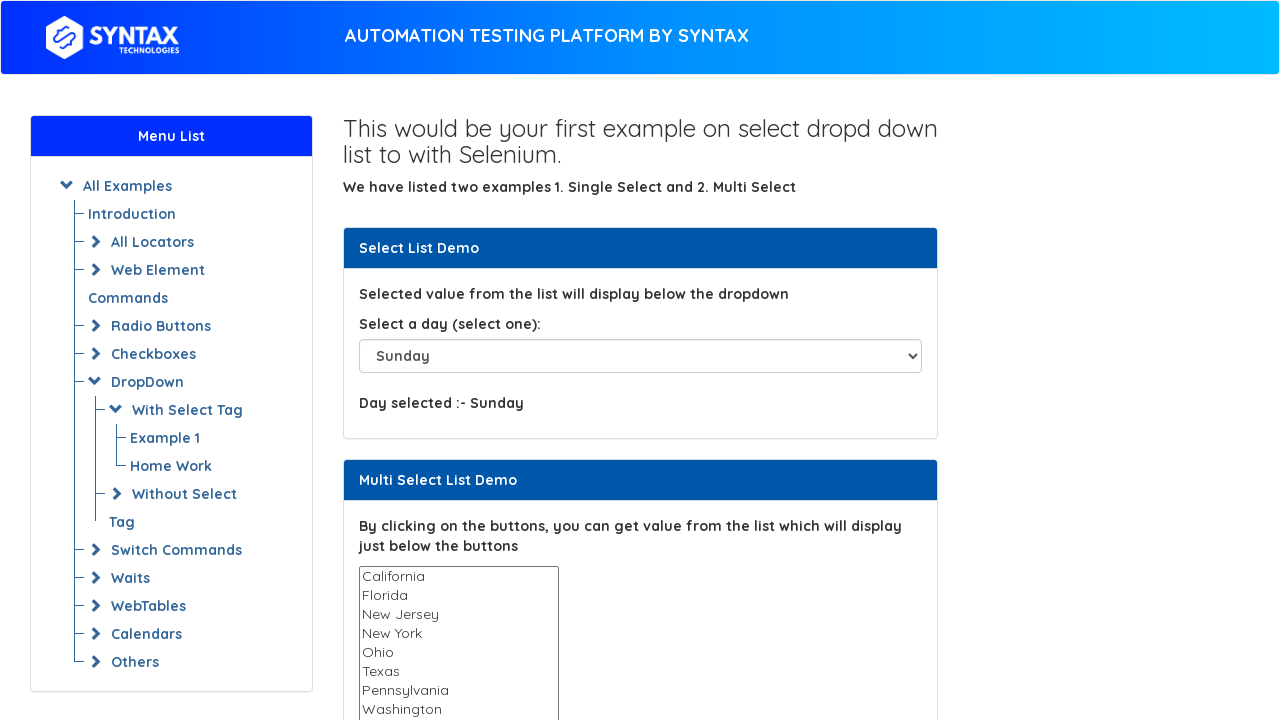

Retrieved all dropdown option text contents
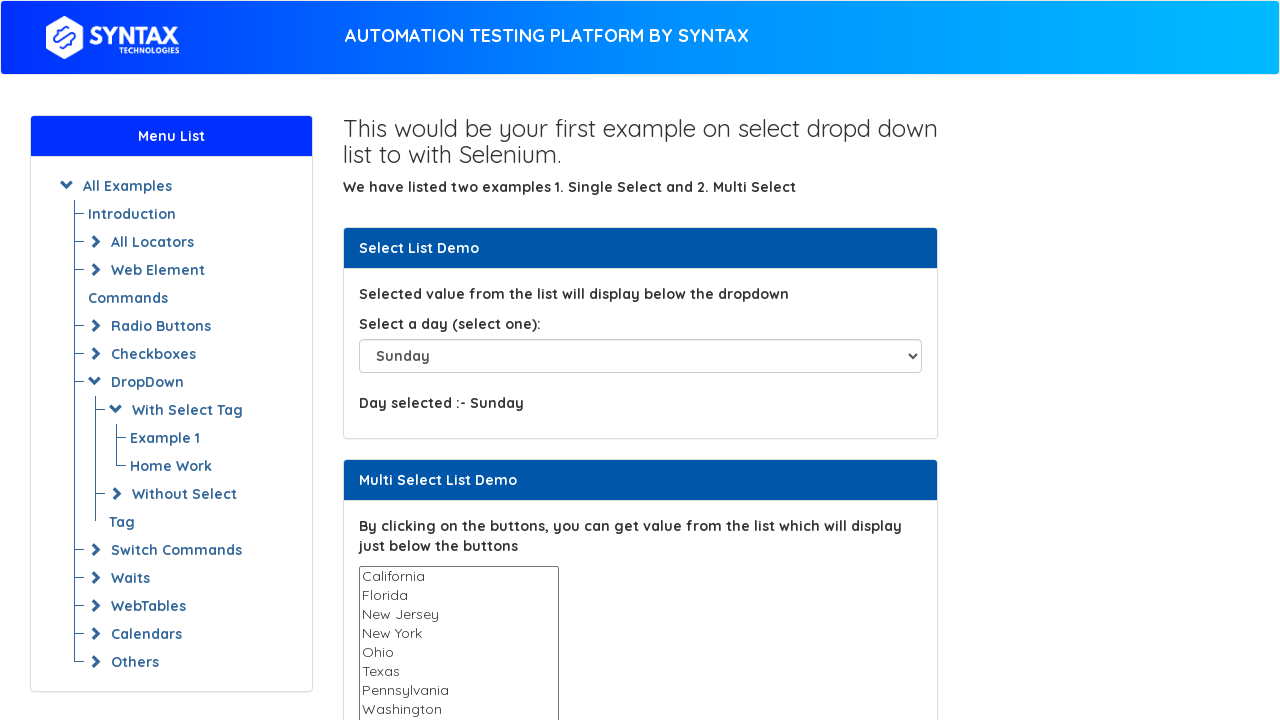

Selected 'Friday' option by iterating through dropdown options at index 6 on select#select-demo
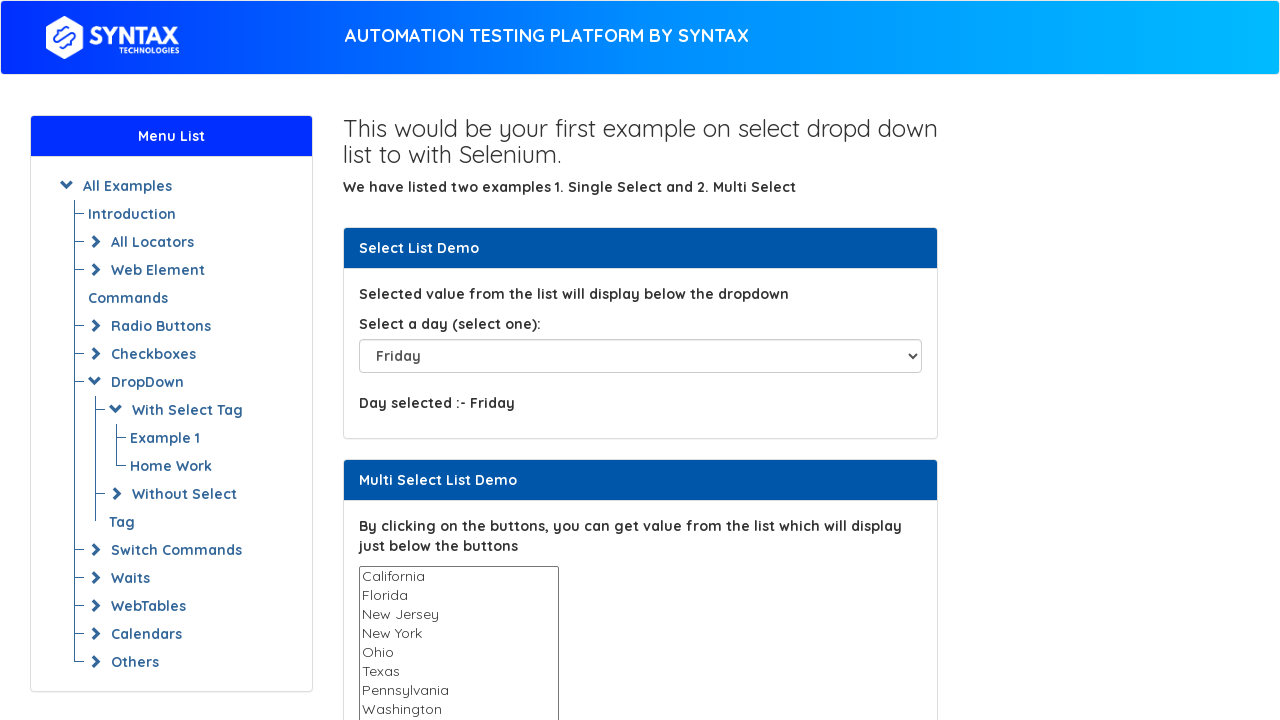

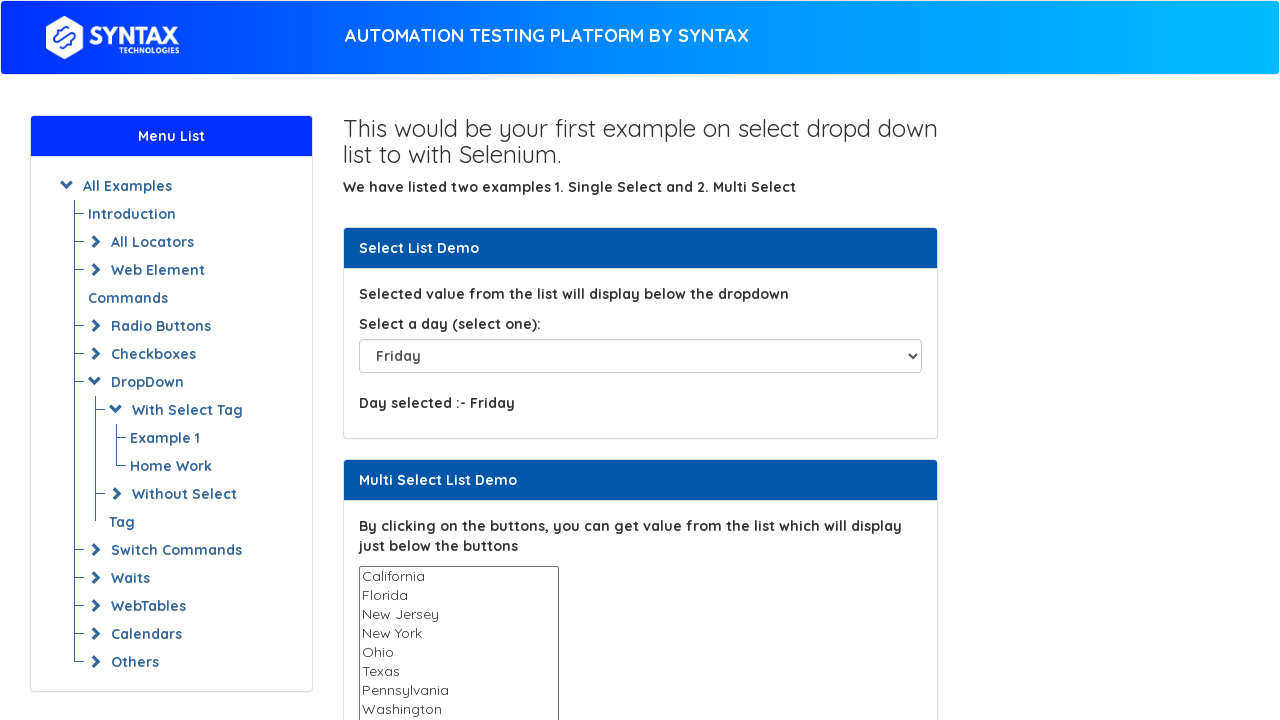